Tests that new todo items are appended to the bottom of the list and the counter updates correctly

Starting URL: https://demo.playwright.dev/todomvc

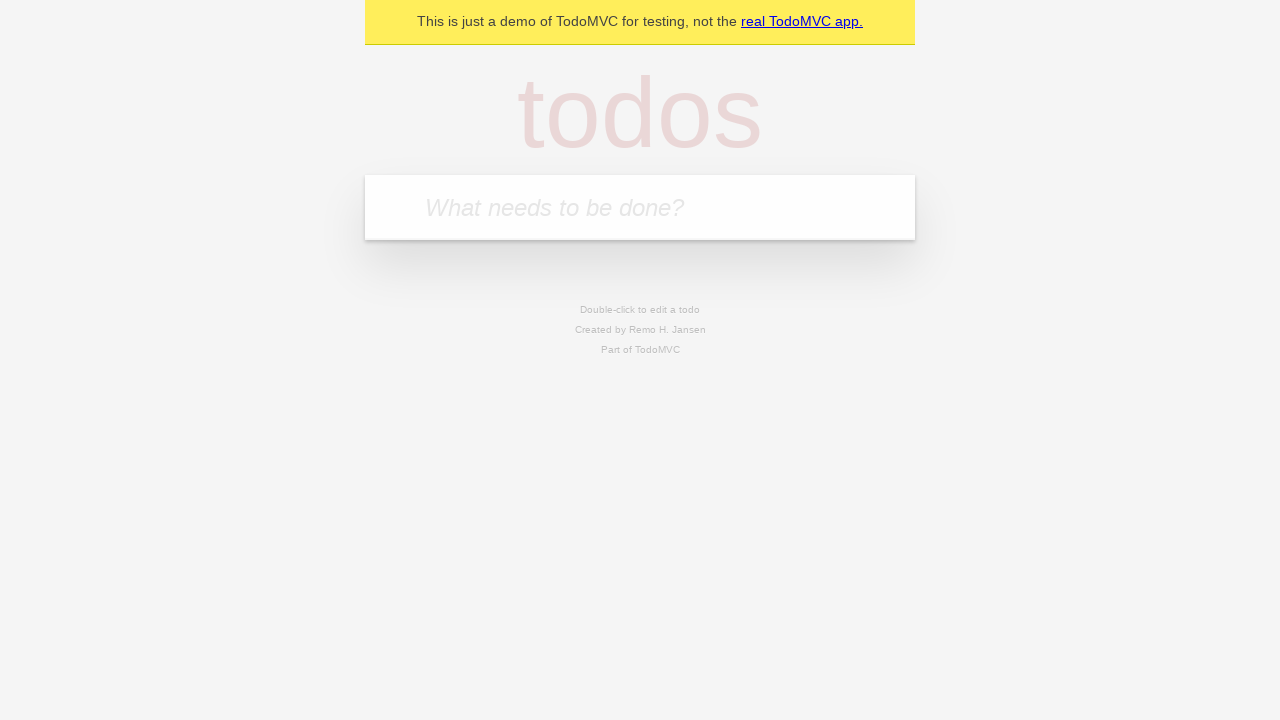

Filled todo input with 'buy some cheese' on internal:attr=[placeholder="What needs to be done?"i]
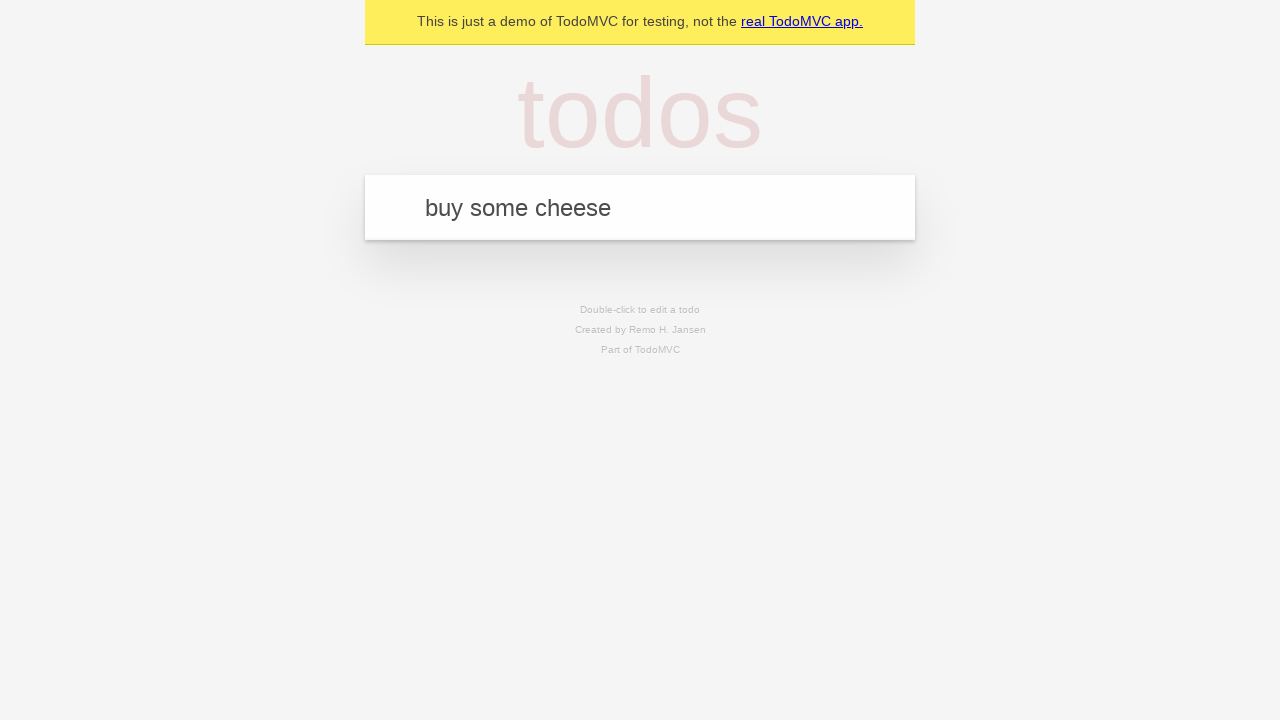

Pressed Enter to add 'buy some cheese' to the todo list on internal:attr=[placeholder="What needs to be done?"i]
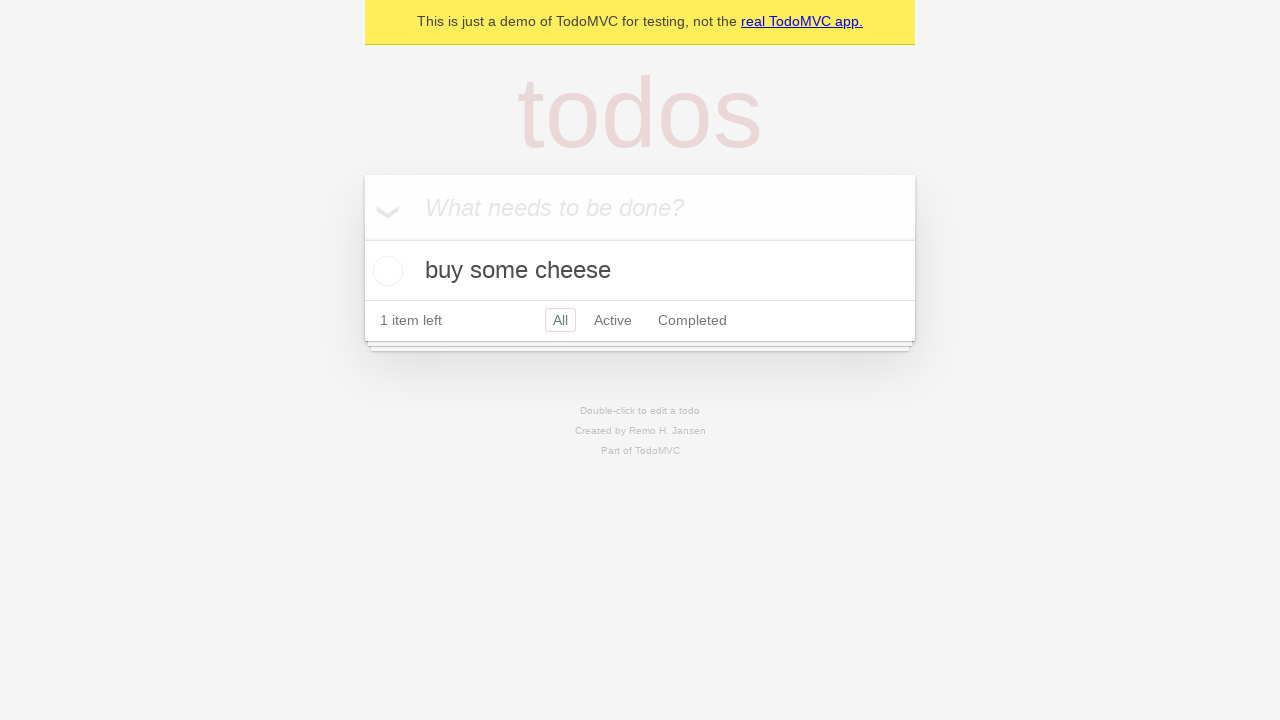

Filled todo input with 'feed the cat' on internal:attr=[placeholder="What needs to be done?"i]
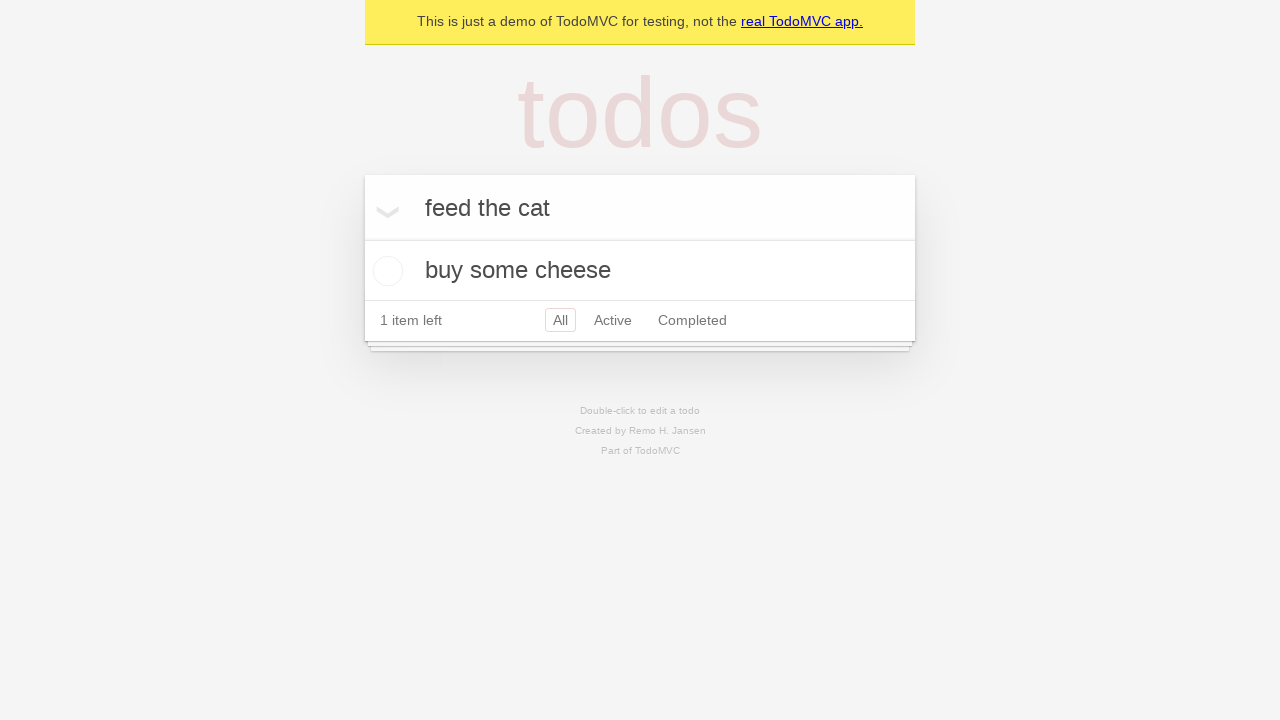

Pressed Enter to add 'feed the cat' to the todo list on internal:attr=[placeholder="What needs to be done?"i]
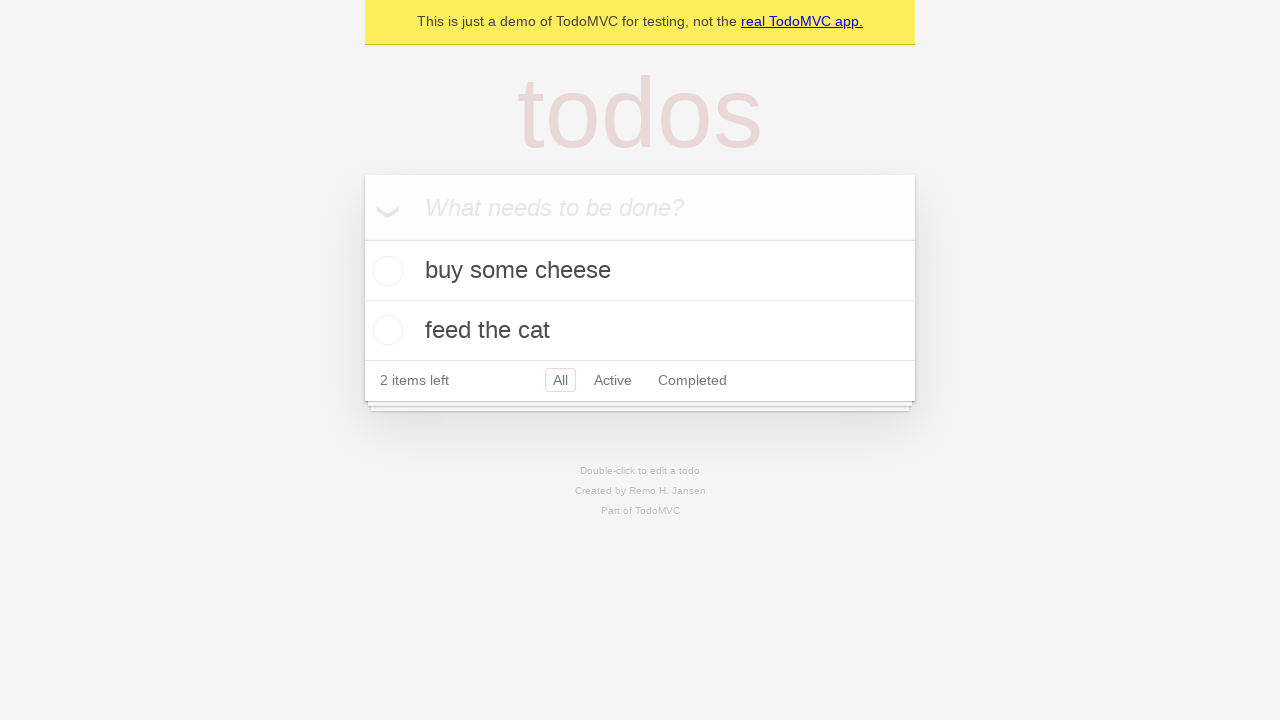

Filled todo input with 'book a doctors appointment' on internal:attr=[placeholder="What needs to be done?"i]
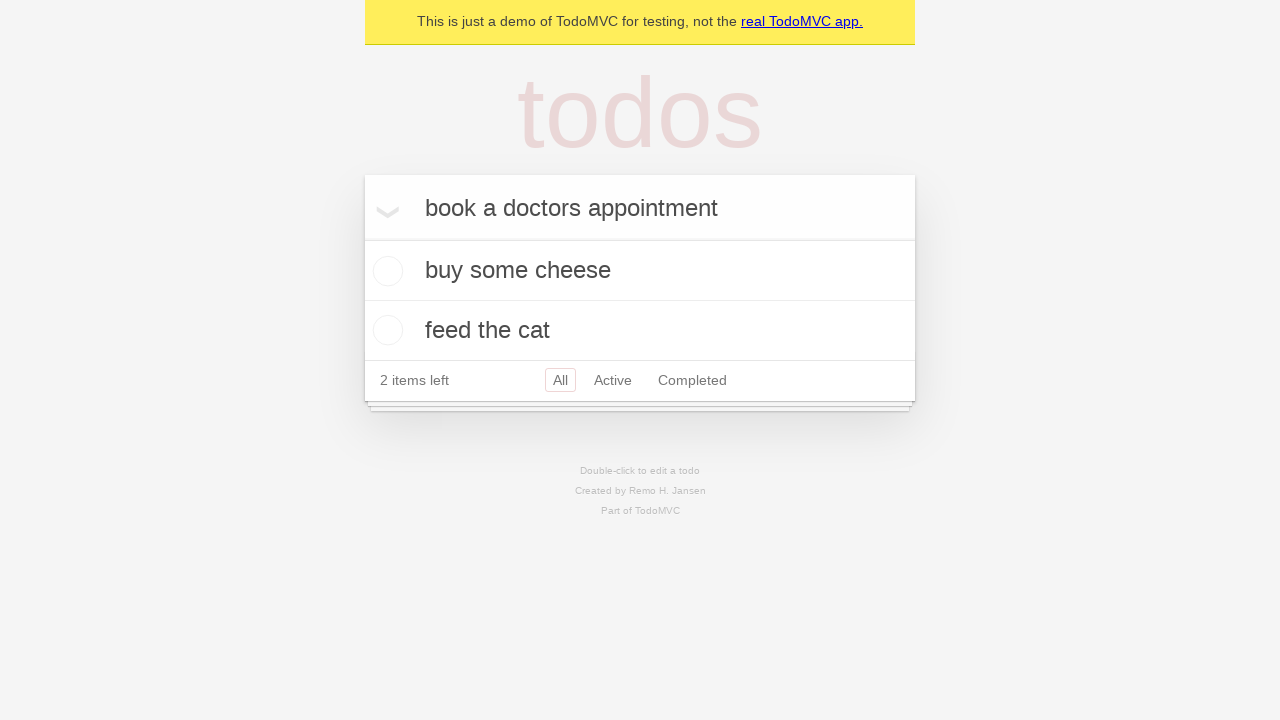

Pressed Enter to add 'book a doctors appointment' to the todo list on internal:attr=[placeholder="What needs to be done?"i]
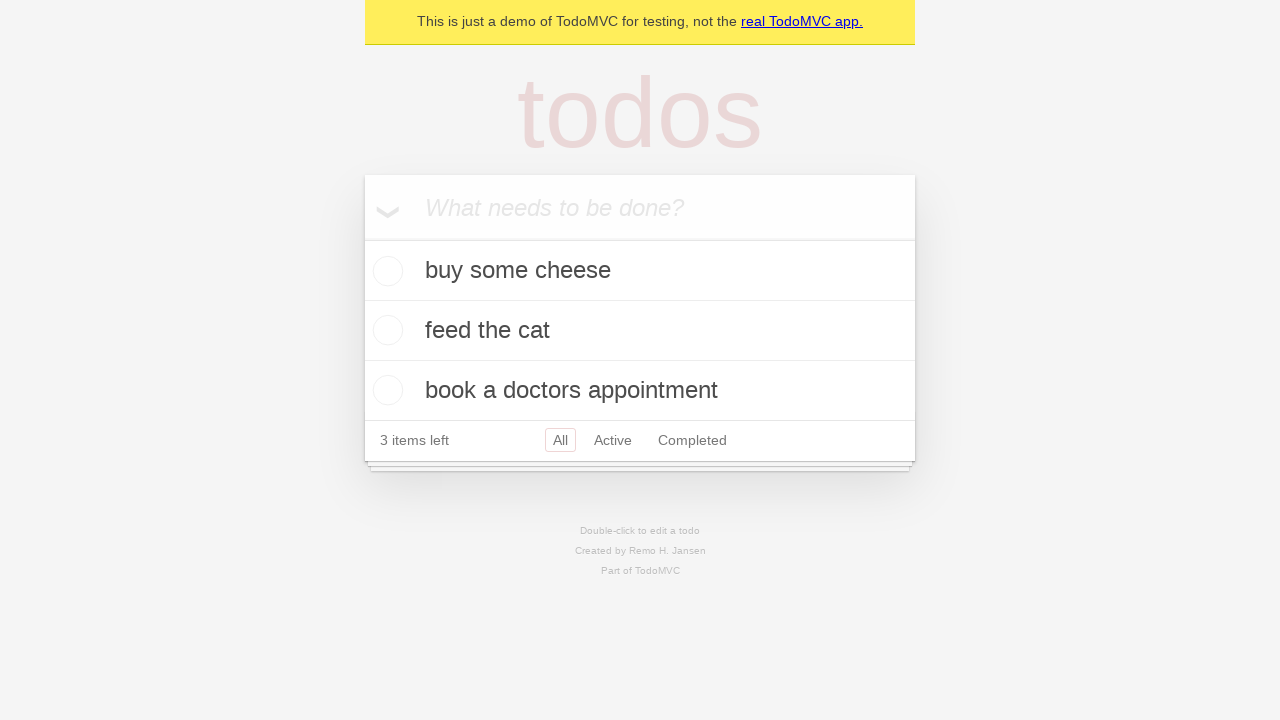

Verified that '3 items left' counter is displayed
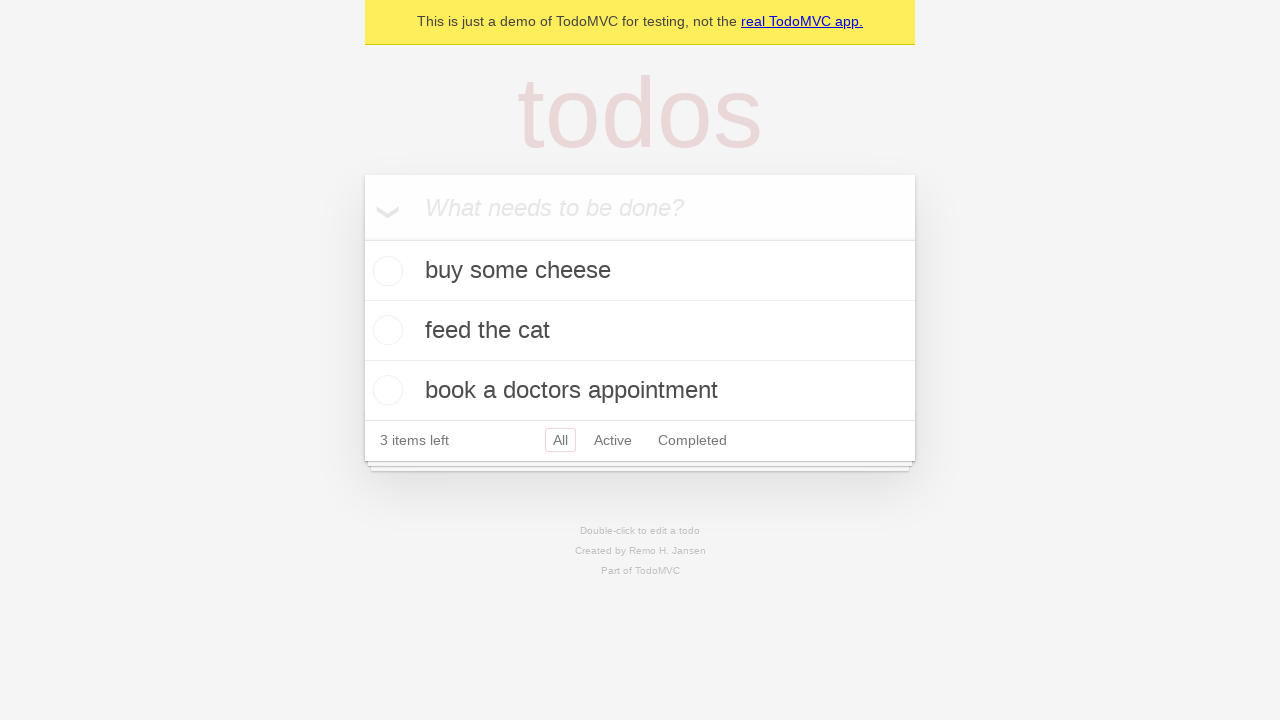

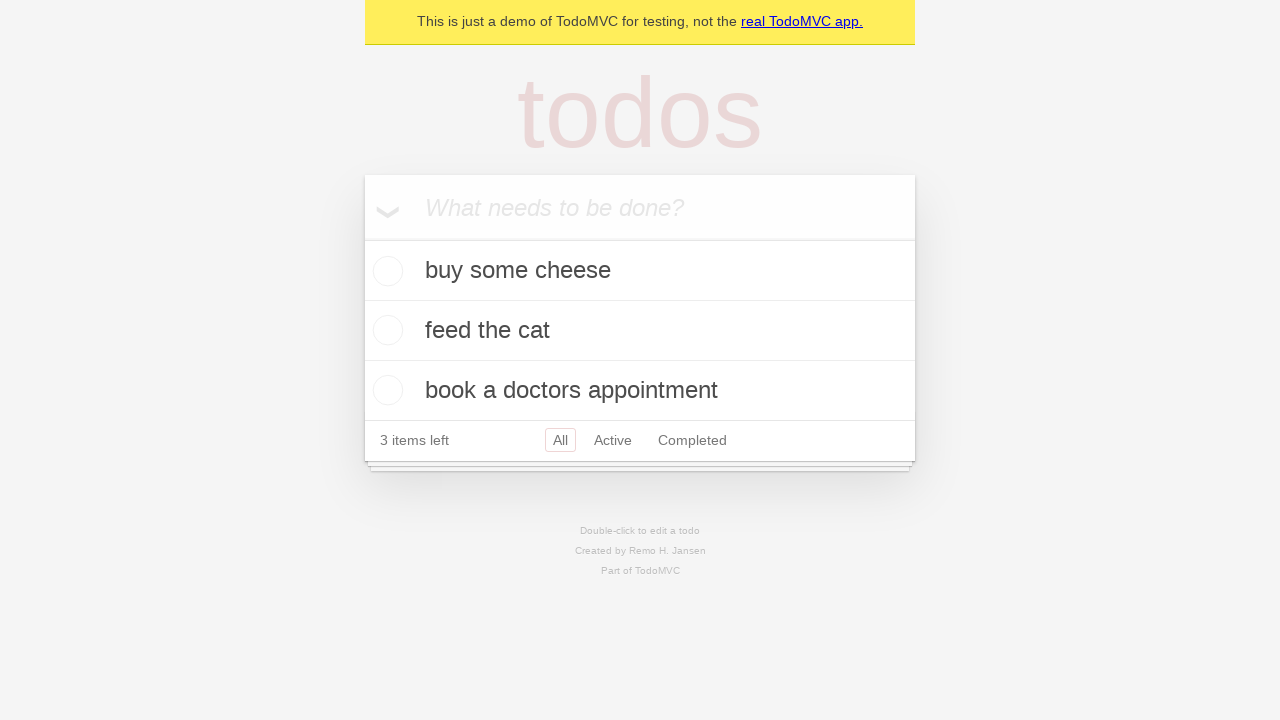